Tests dynamic dropdown functionality on MakeMyTrip by searching for and selecting a specific airport from the autocomplete suggestions

Starting URL: https://www.makemytrip.global/

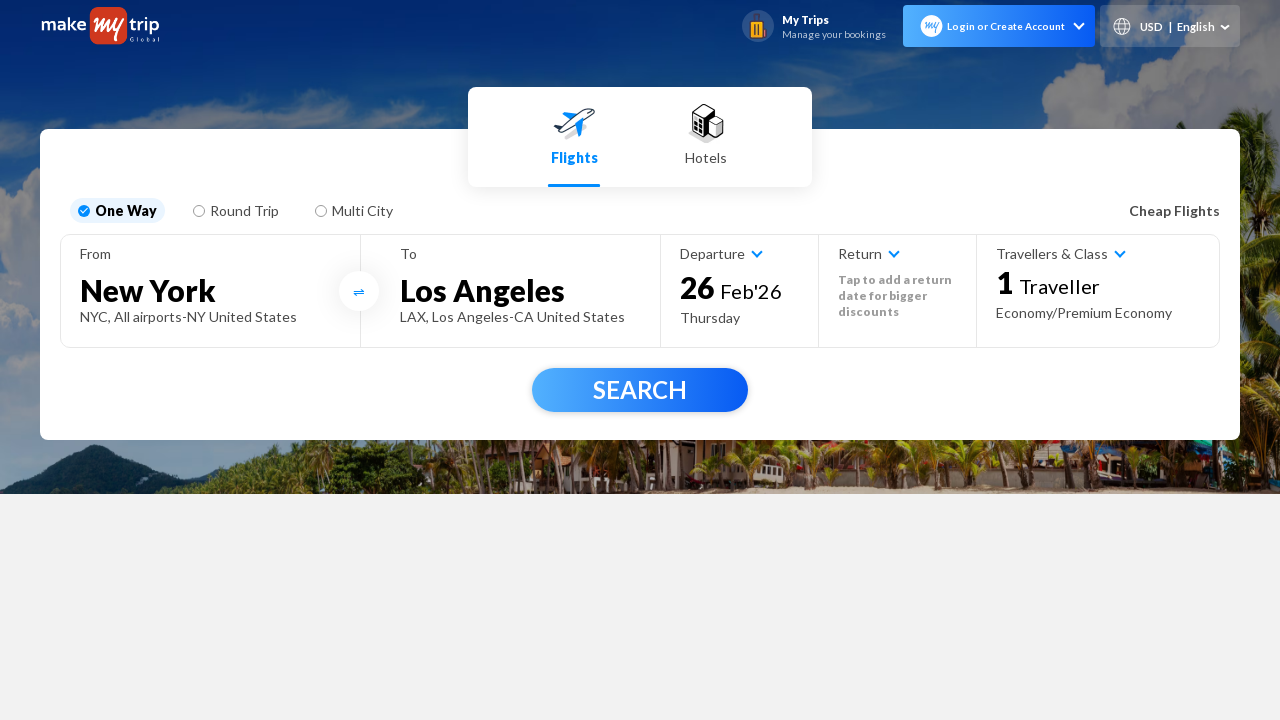

Modal popup not present, proceeding on //span[@class='commonModal__close']
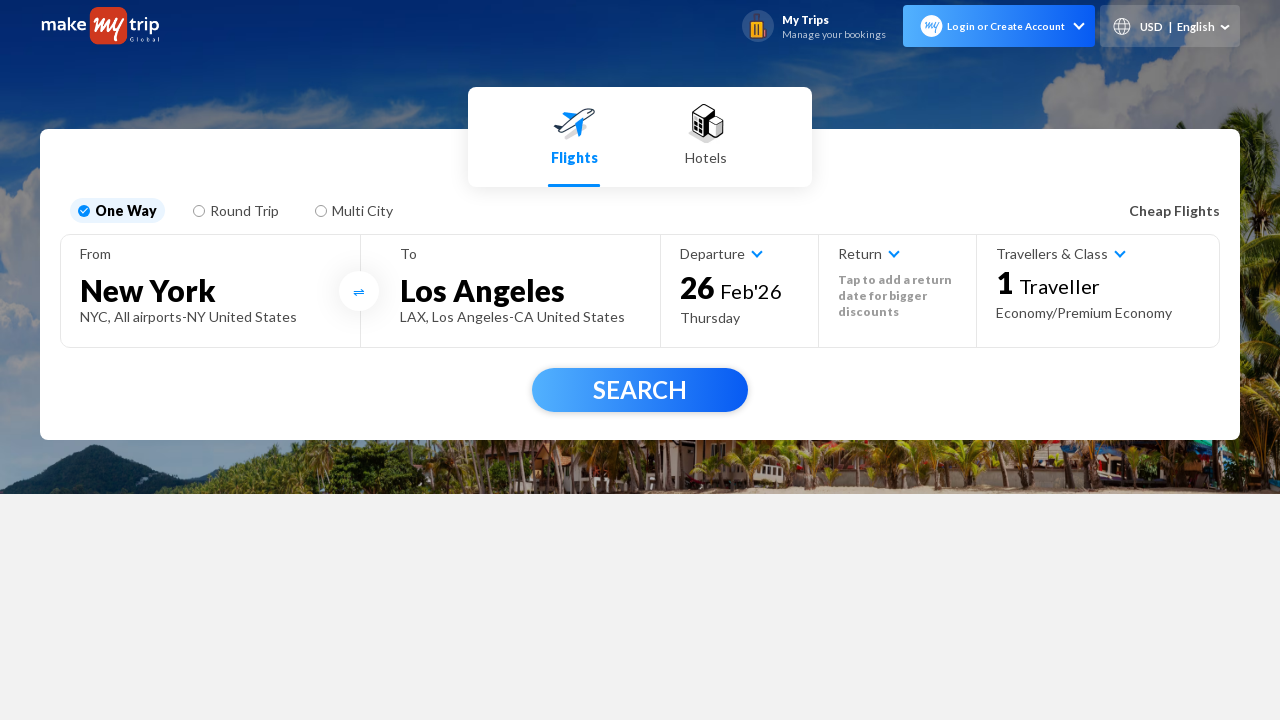

Clicked on 'From' city field at (210, 290) on #fromCity
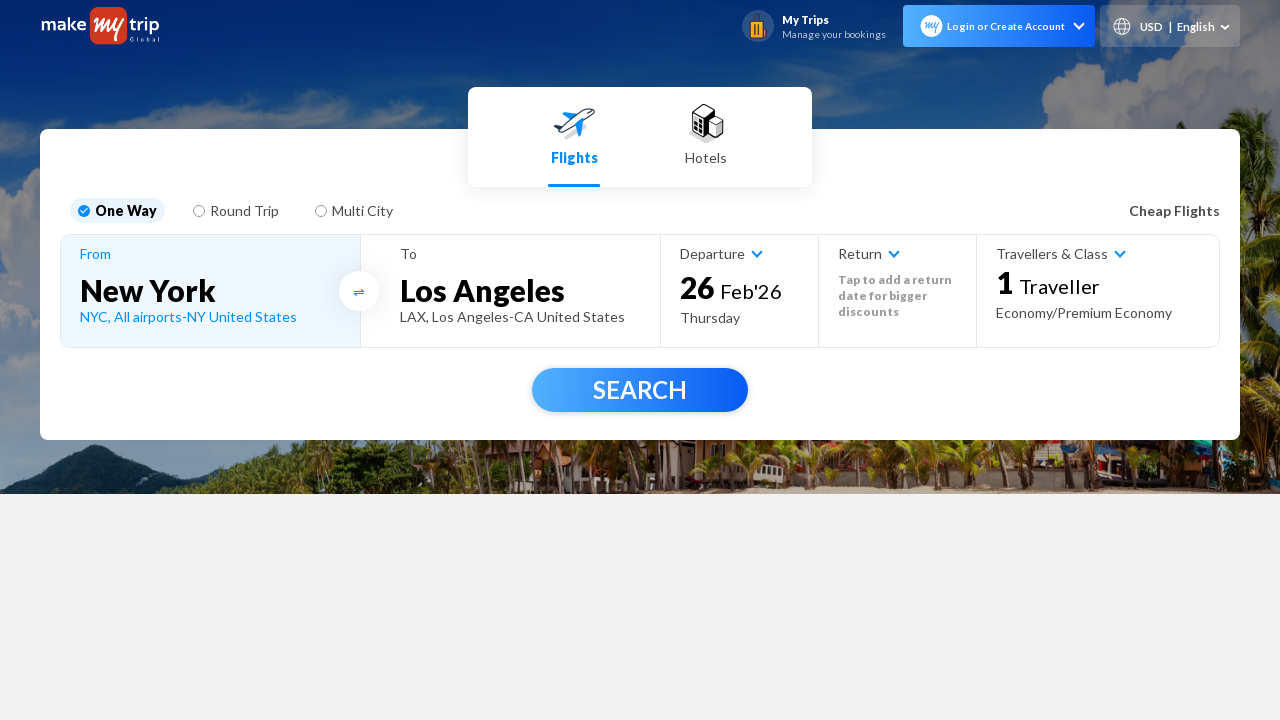

Typed 'DC' in the From field to search for airports on //input[@placeholder='From']
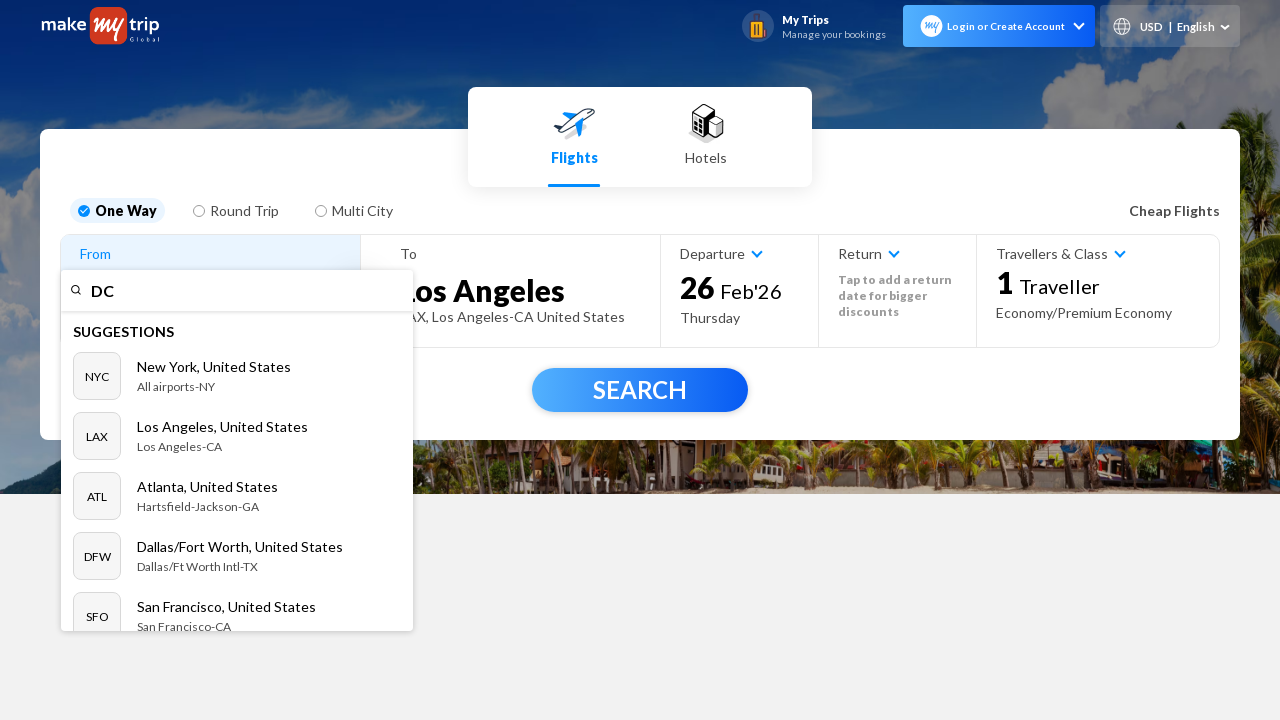

Autocomplete suggestions dropdown loaded
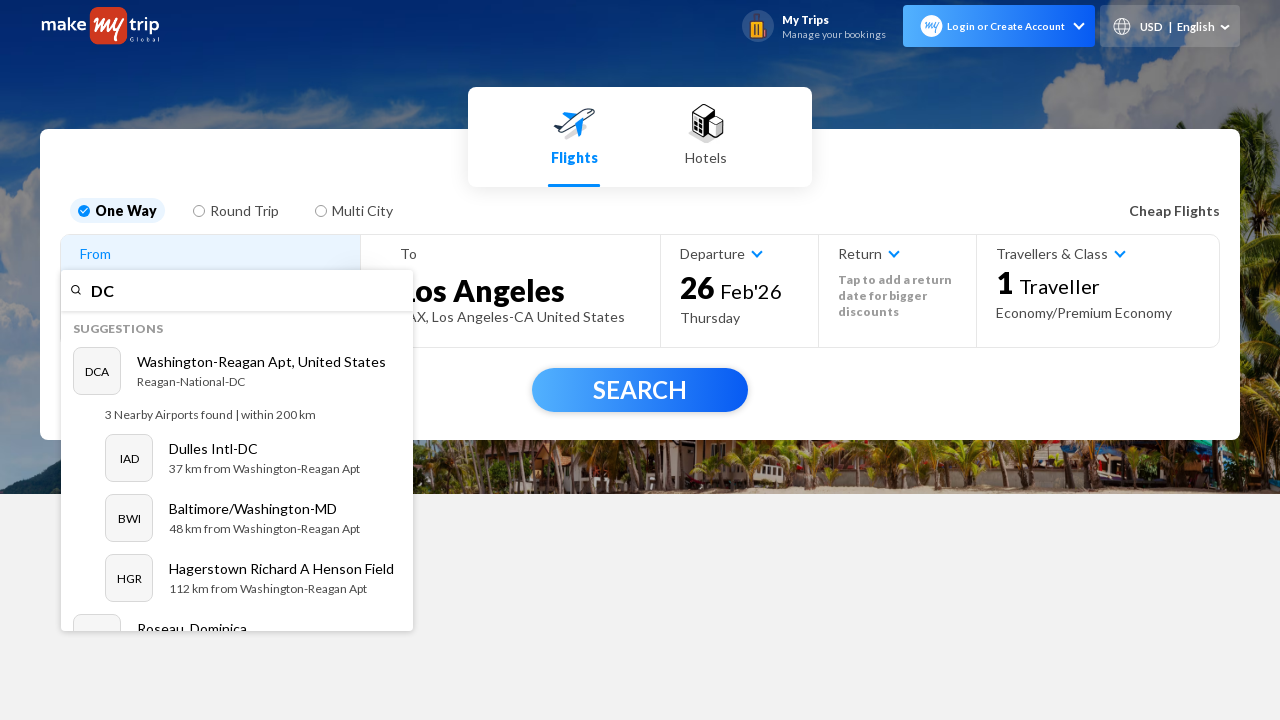

Retrieved 11 suggestion options from dropdown
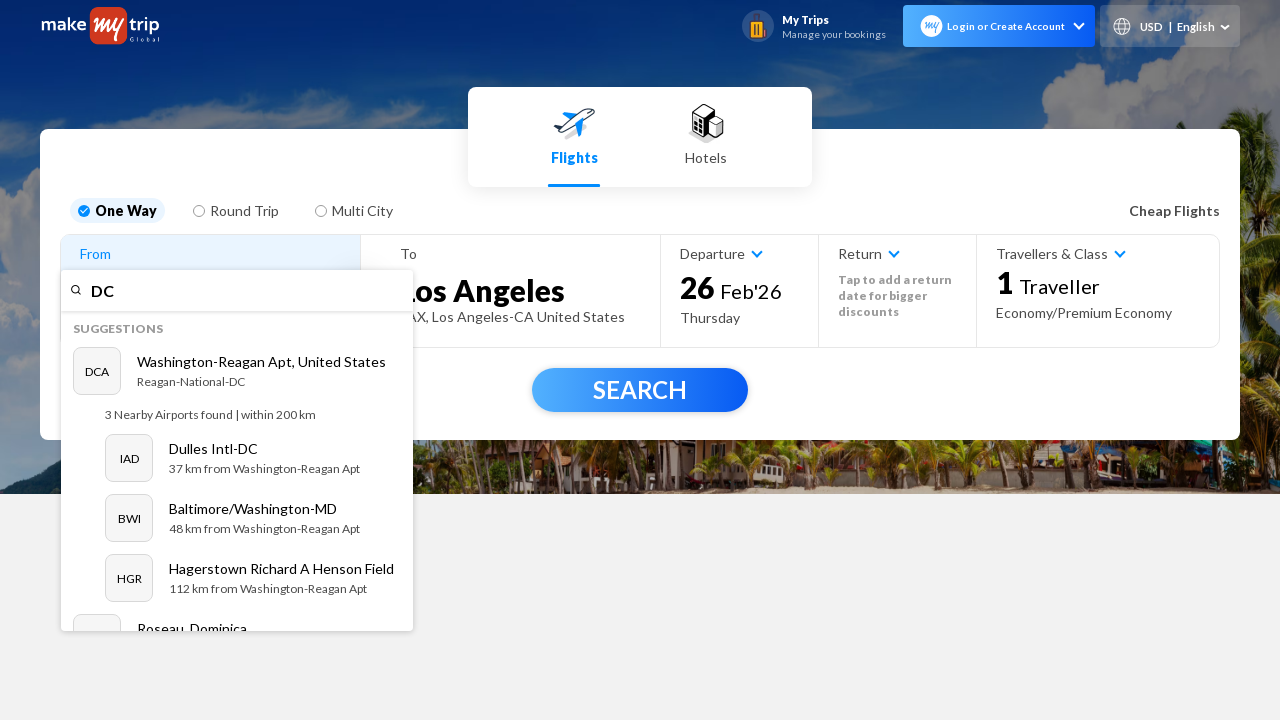

Selected 'Dulles Intl-DC' from dropdown suggestions at (237, 458) on xpath=//ul[@class='react-autosuggest__suggestions-list']//li >> nth=1
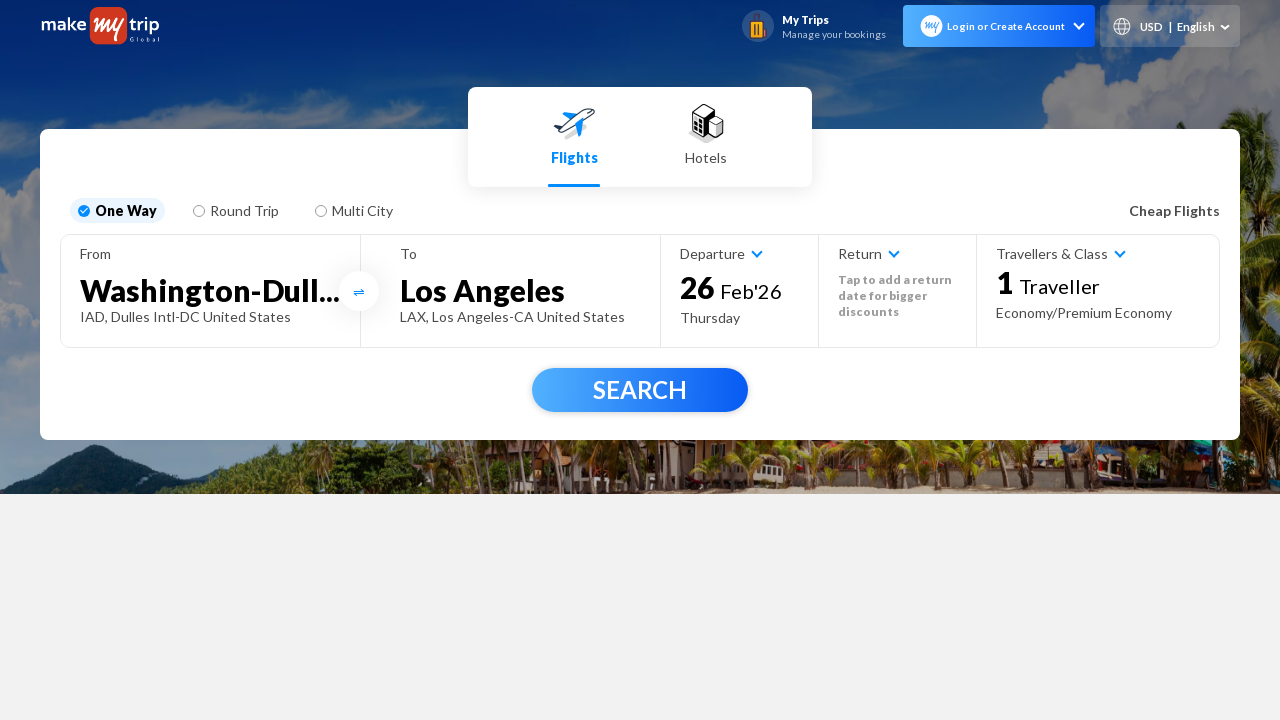

Verified: 'Dulles Intl-DC' successfully selected
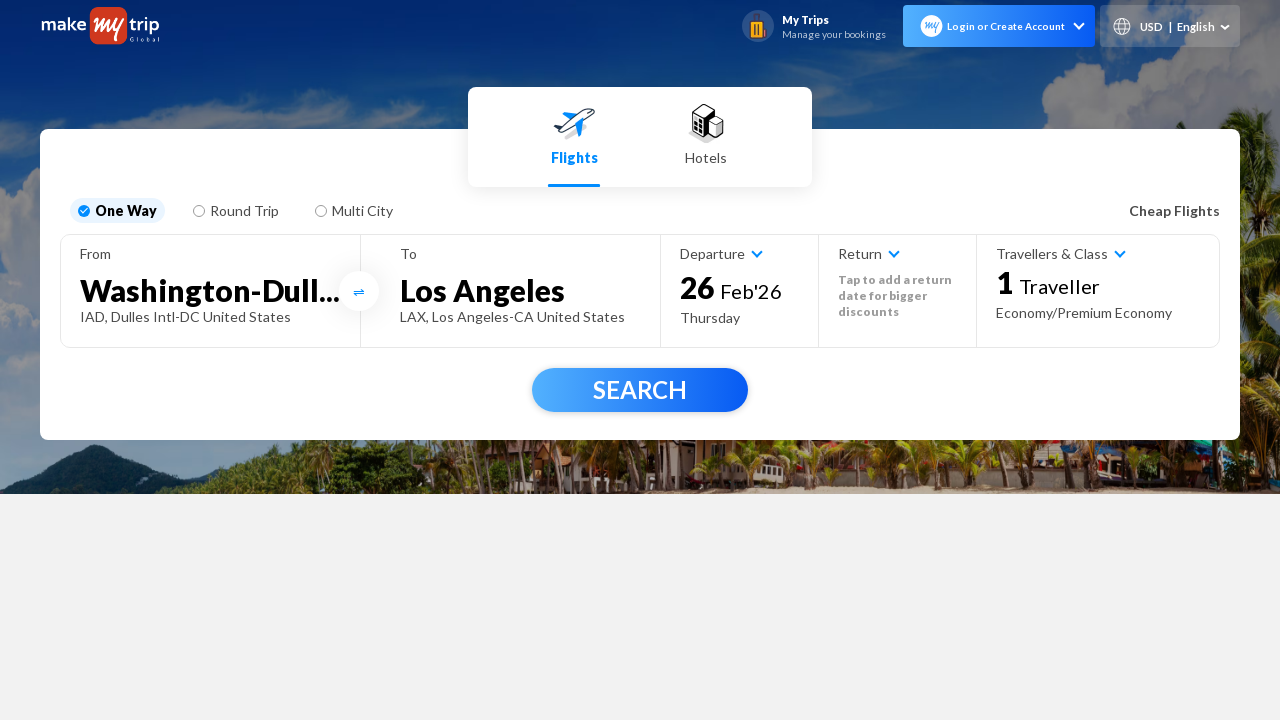

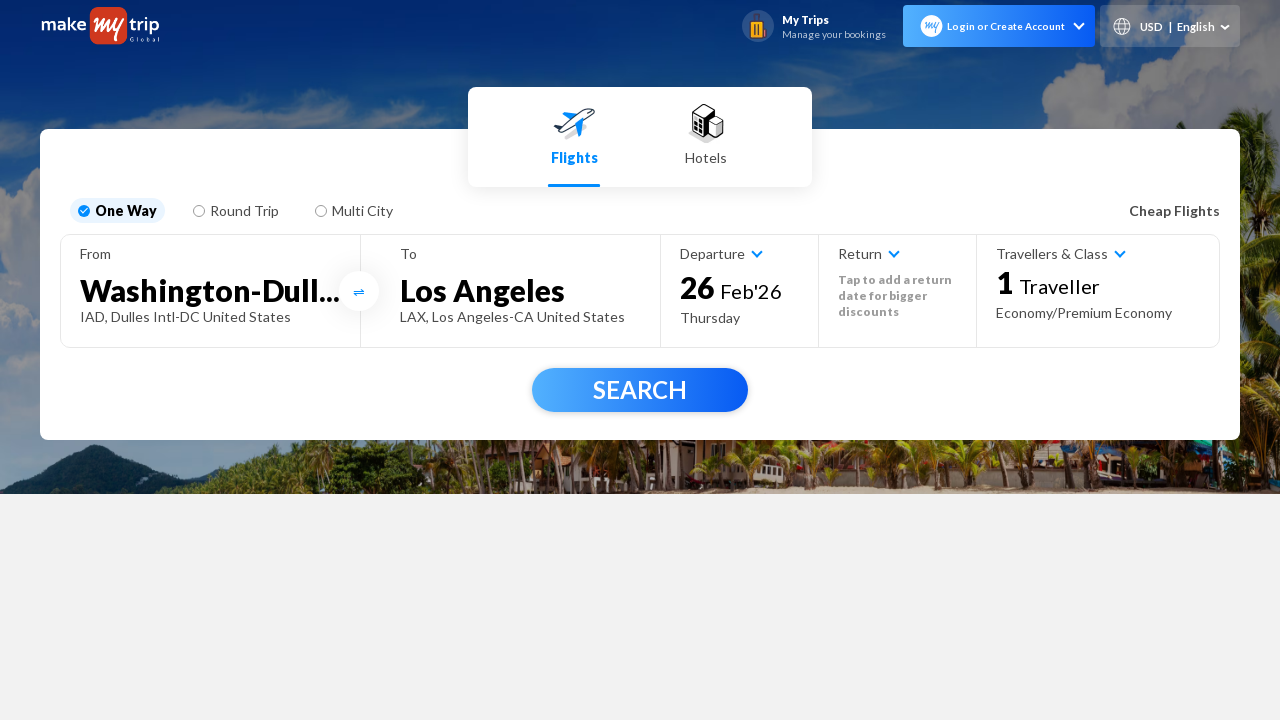